Tests the registration page by filling in the first name field on an OpenCart registration form

Starting URL: https://naveenautomationlabs.com/opencart/index.php?route=account/register

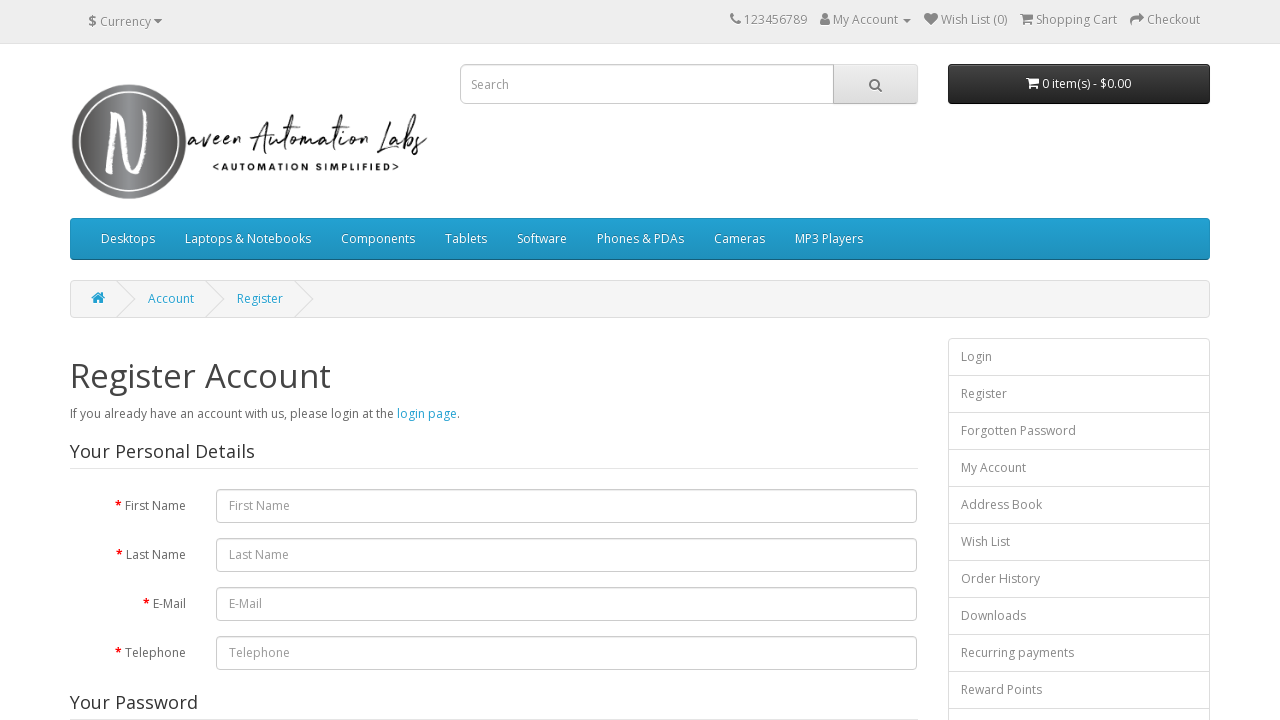

Filled first name field with 'Marcus' on OpenCart registration form on #input-firstname
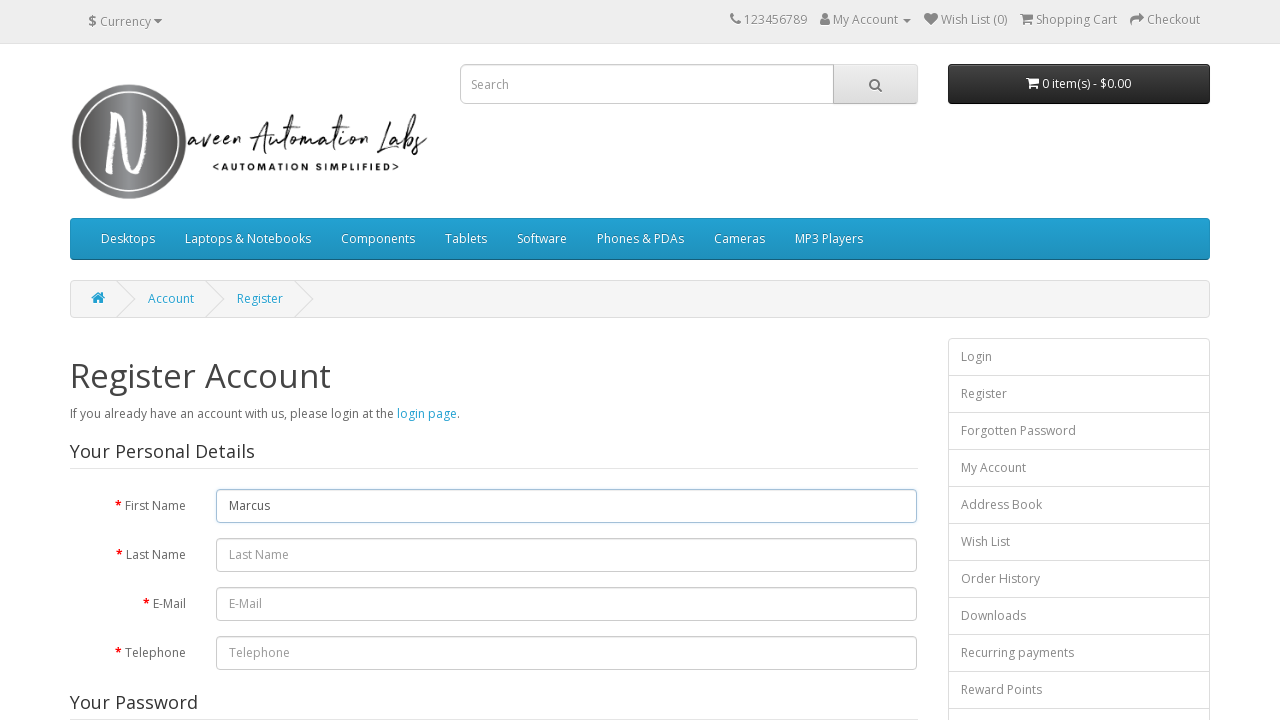

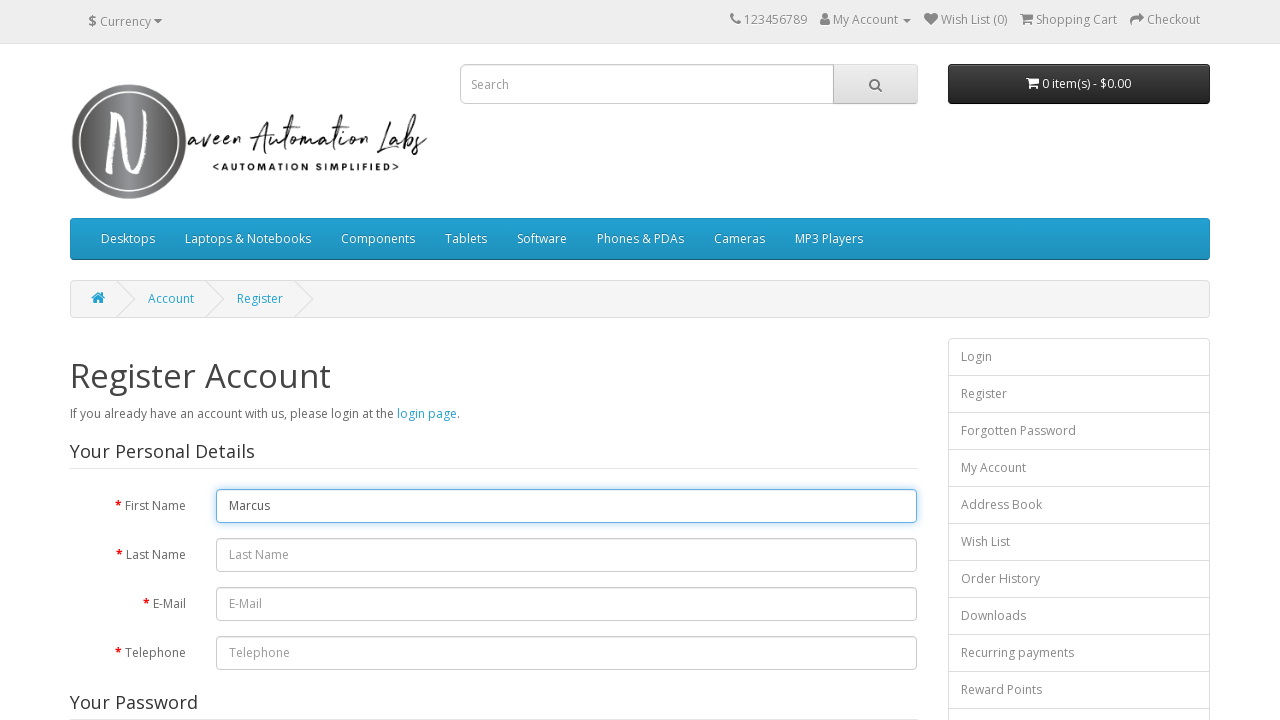